Tests custom wait condition implementation for element existence after clicking a button

Starting URL: https://testeroprogramowania.github.io/selenium/wait2.html

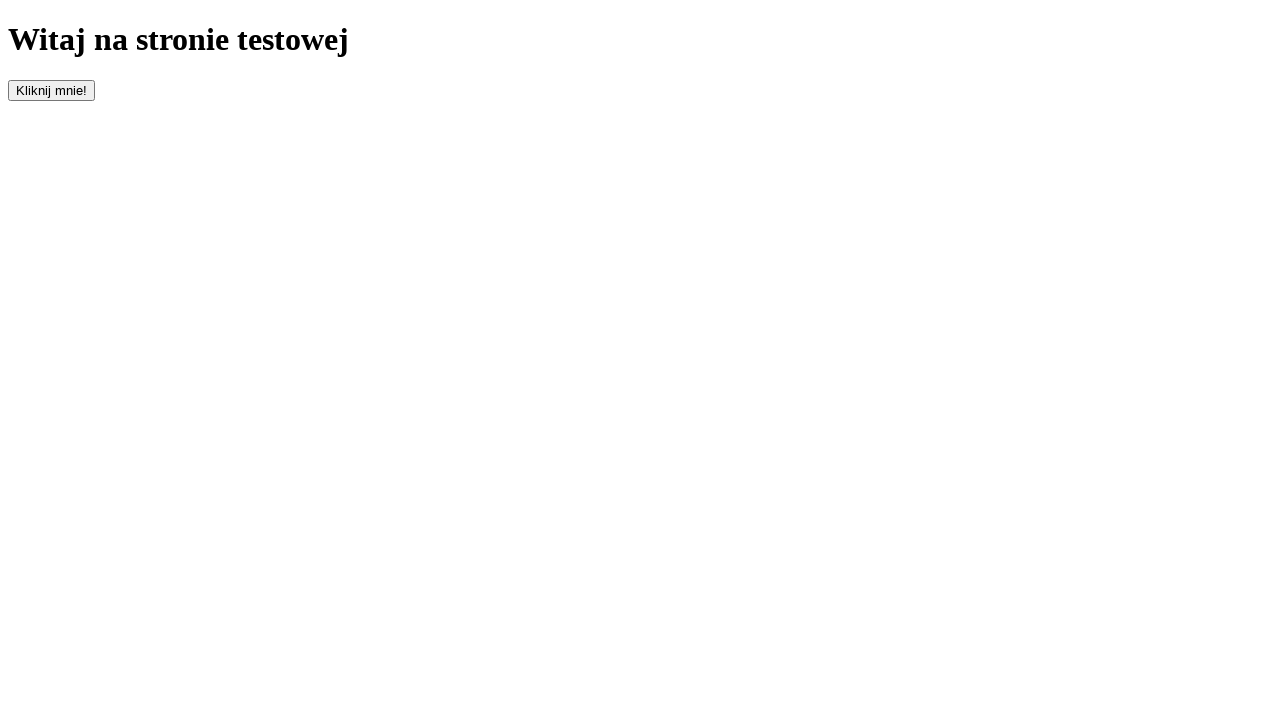

Clicked the 'clickOnMe' button to trigger element appearance at (52, 90) on #clickOnMe
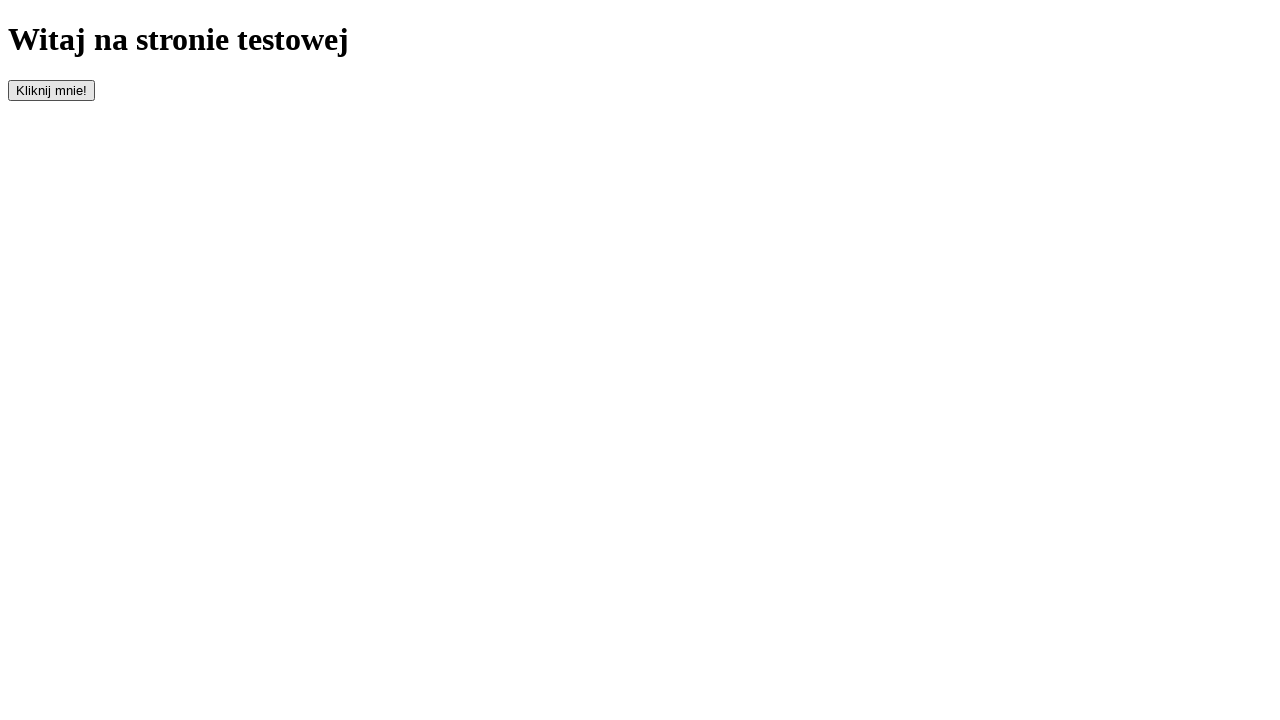

Waited for paragraph element to appear in DOM (custom wait condition)
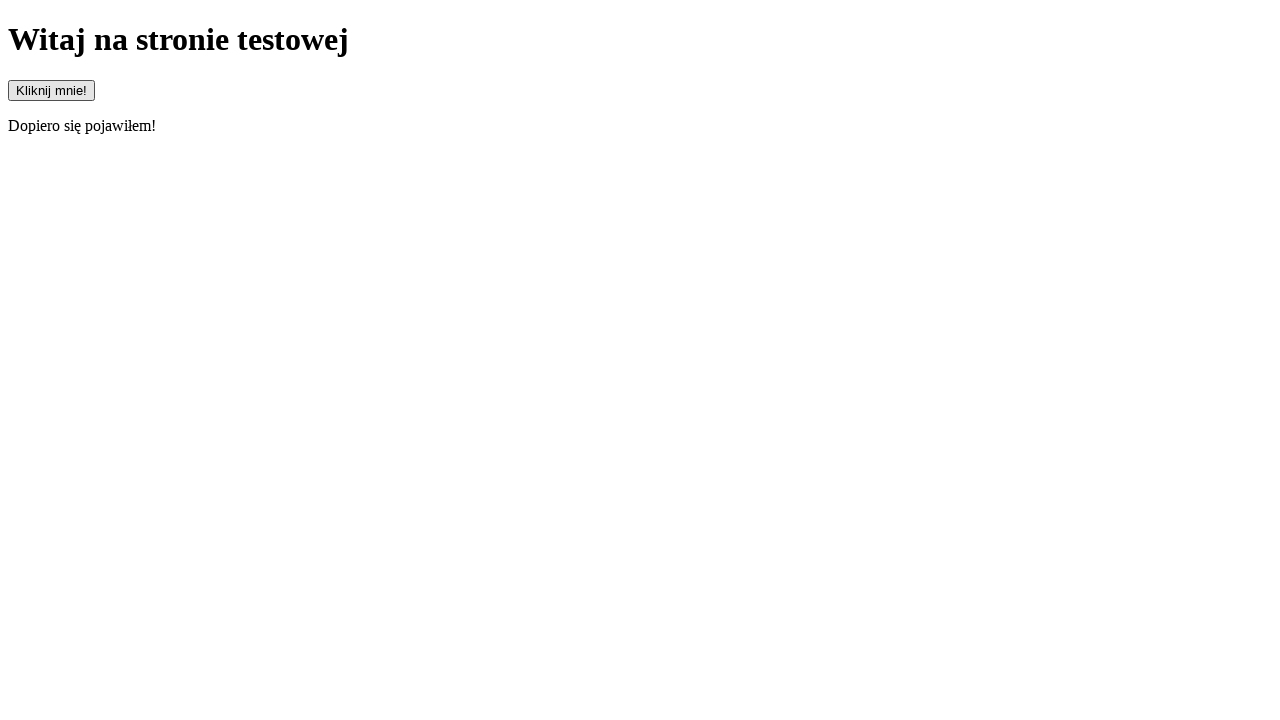

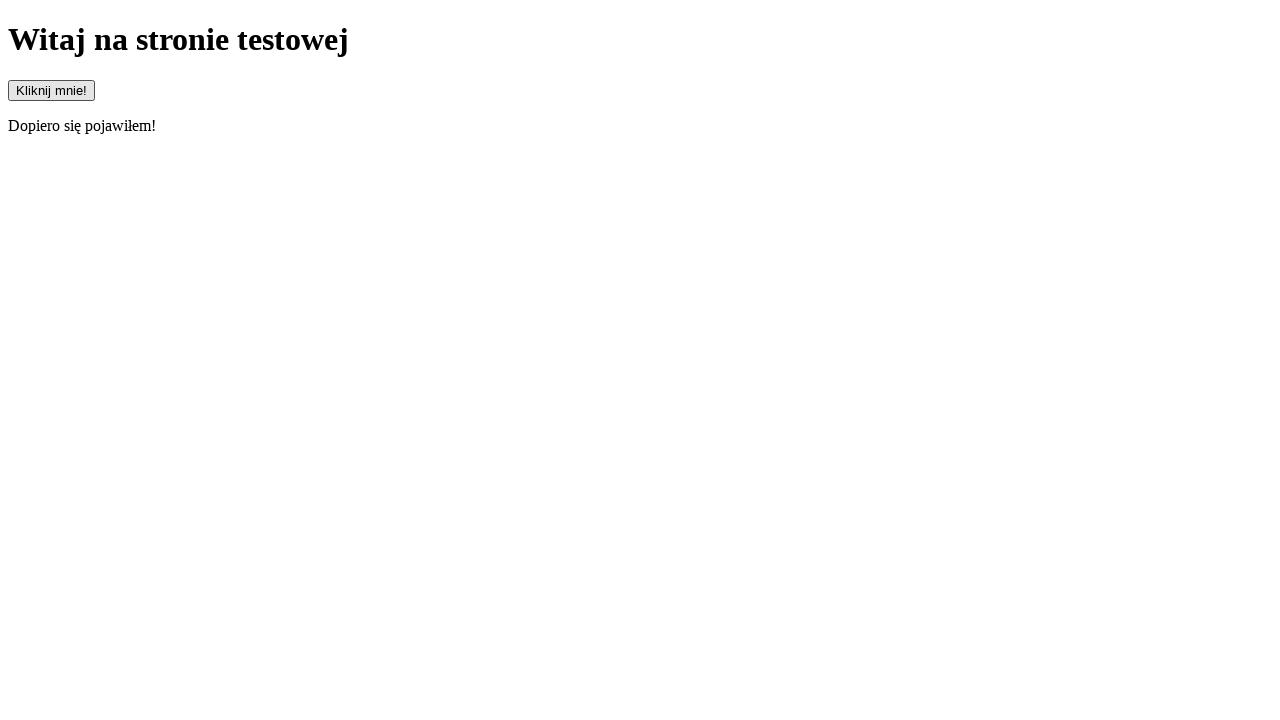